Tests the California Department of Real Estate license lookup form by entering a license ID and submitting to verify results are displayed.

Starting URL: http://www2.dre.ca.gov/PublicASP/pplinfo.asp

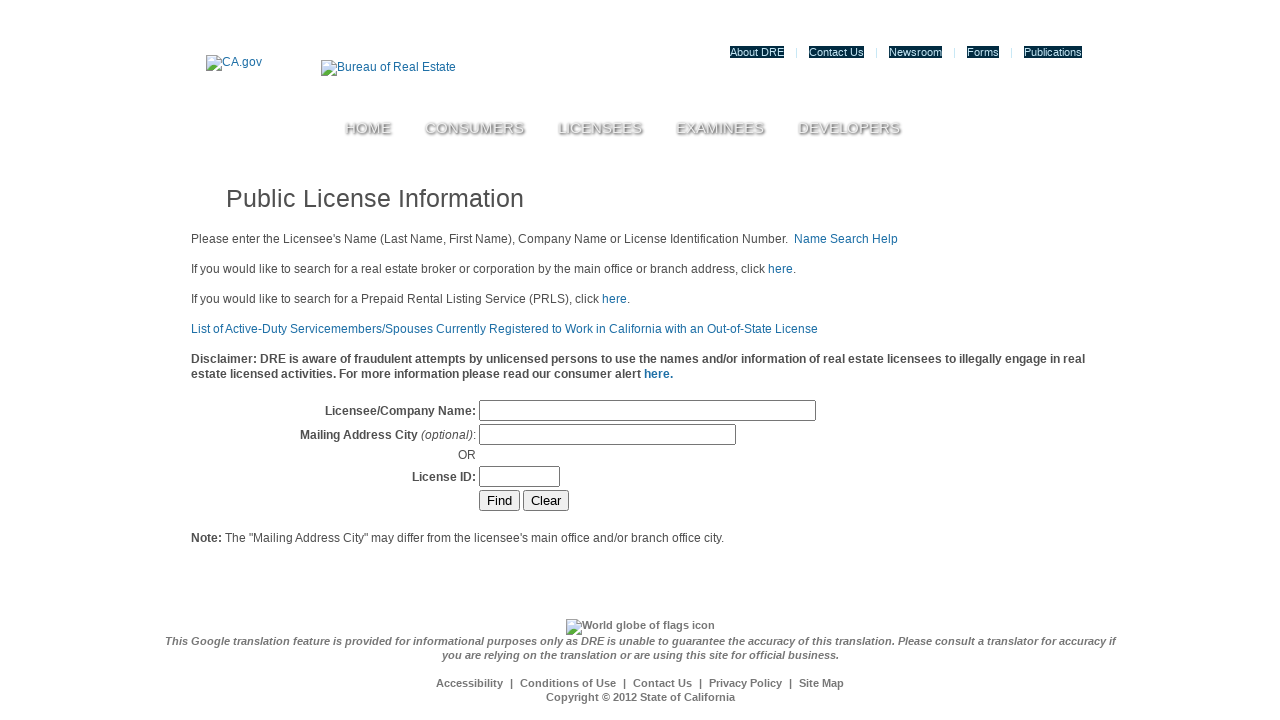

Filled license ID field with '01864213' on input[name='LICENSE_ID']
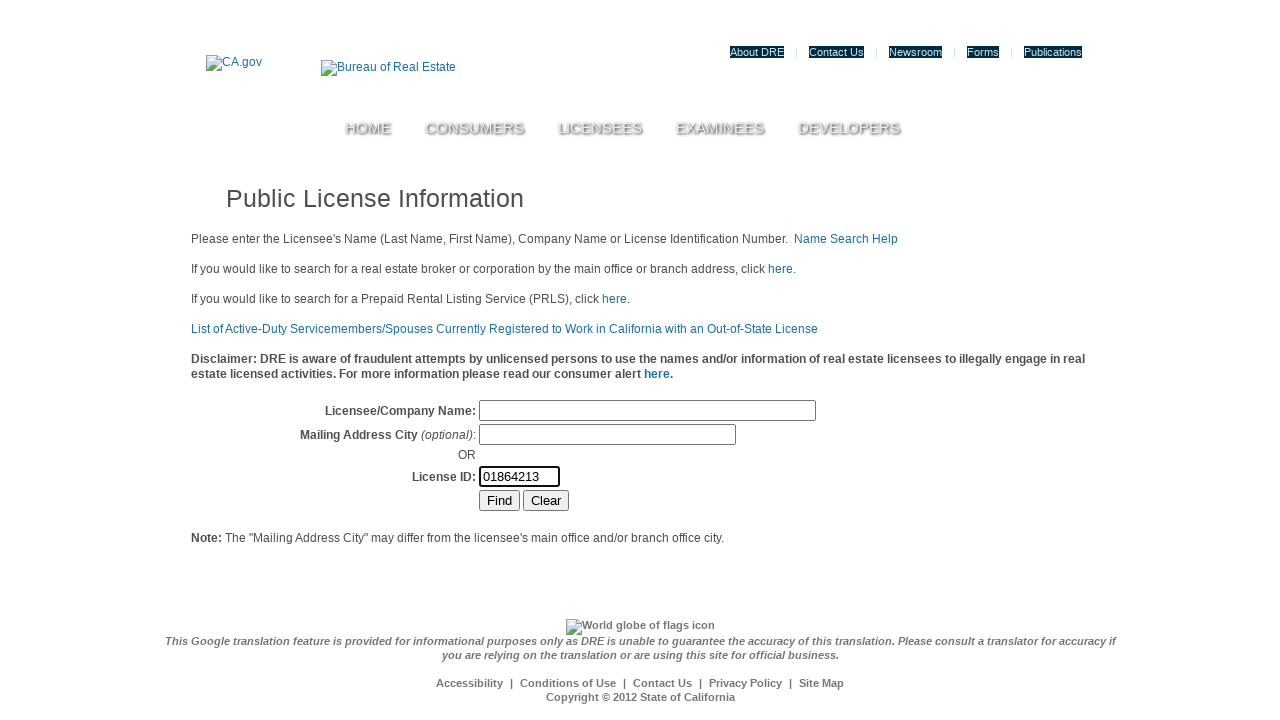

Clicked submit button to lookup license at (499, 500) on #main_content > div > form > table > tbody > tr:nth-child(6) > td:nth-child(2) >
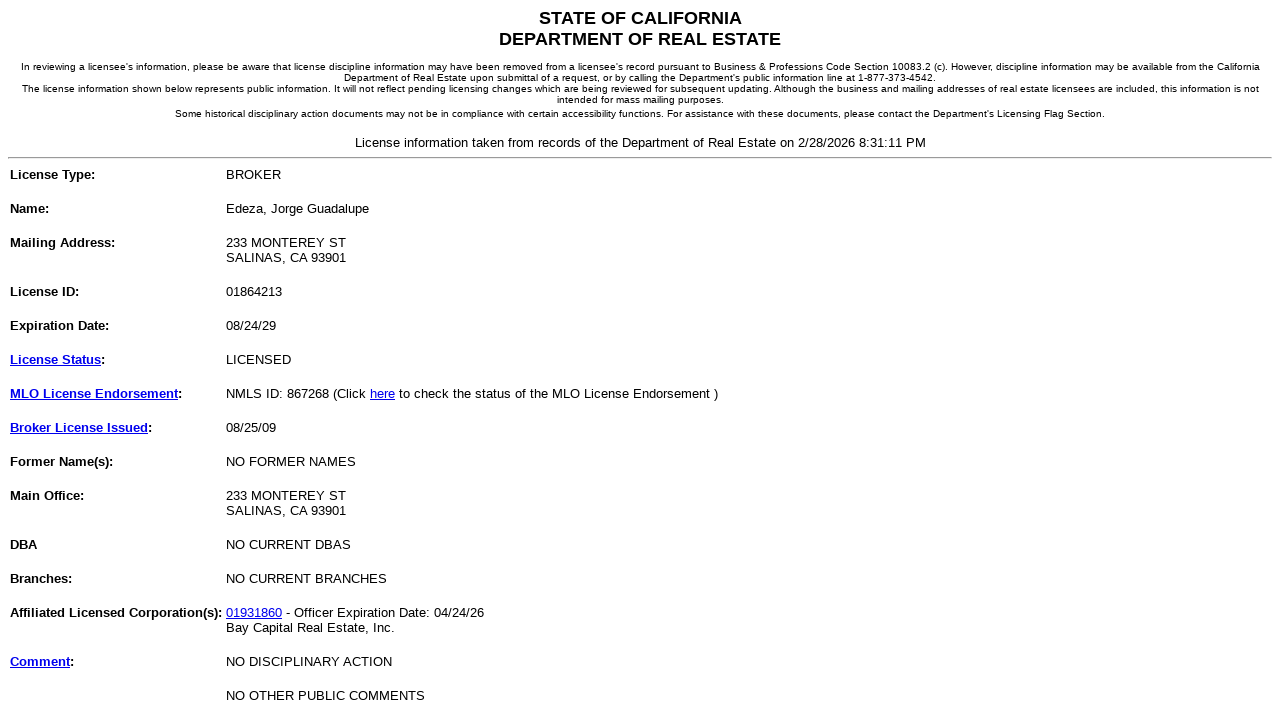

License lookup results loaded and name field displayed
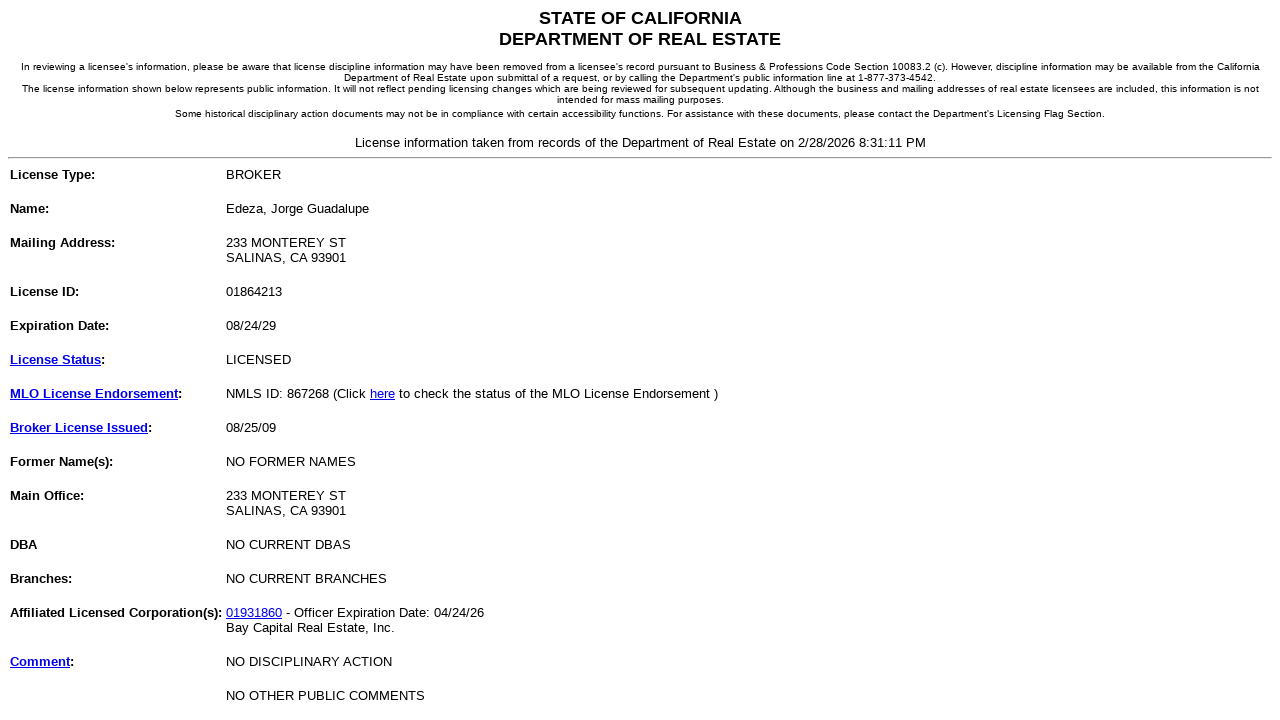

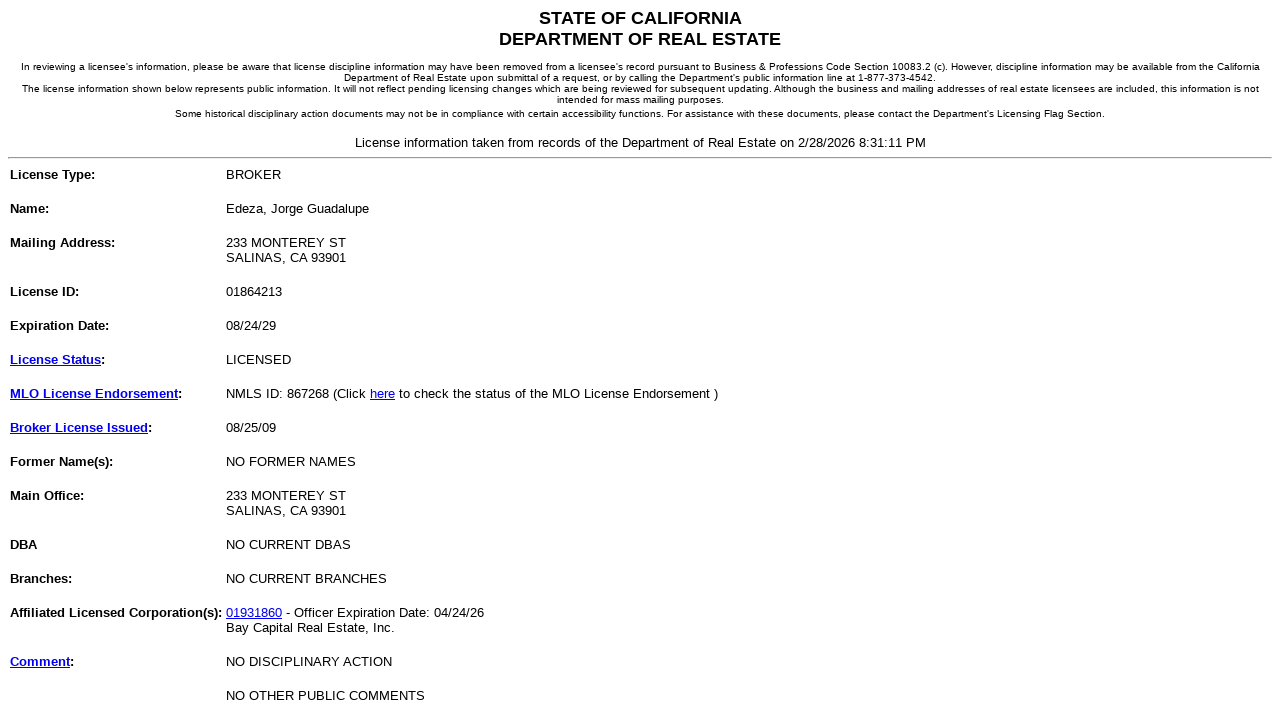